Tests AJIO's search and filter functionality by searching for bags, applying gender and category filters to refine the product listing

Starting URL: https://www.ajio.com/

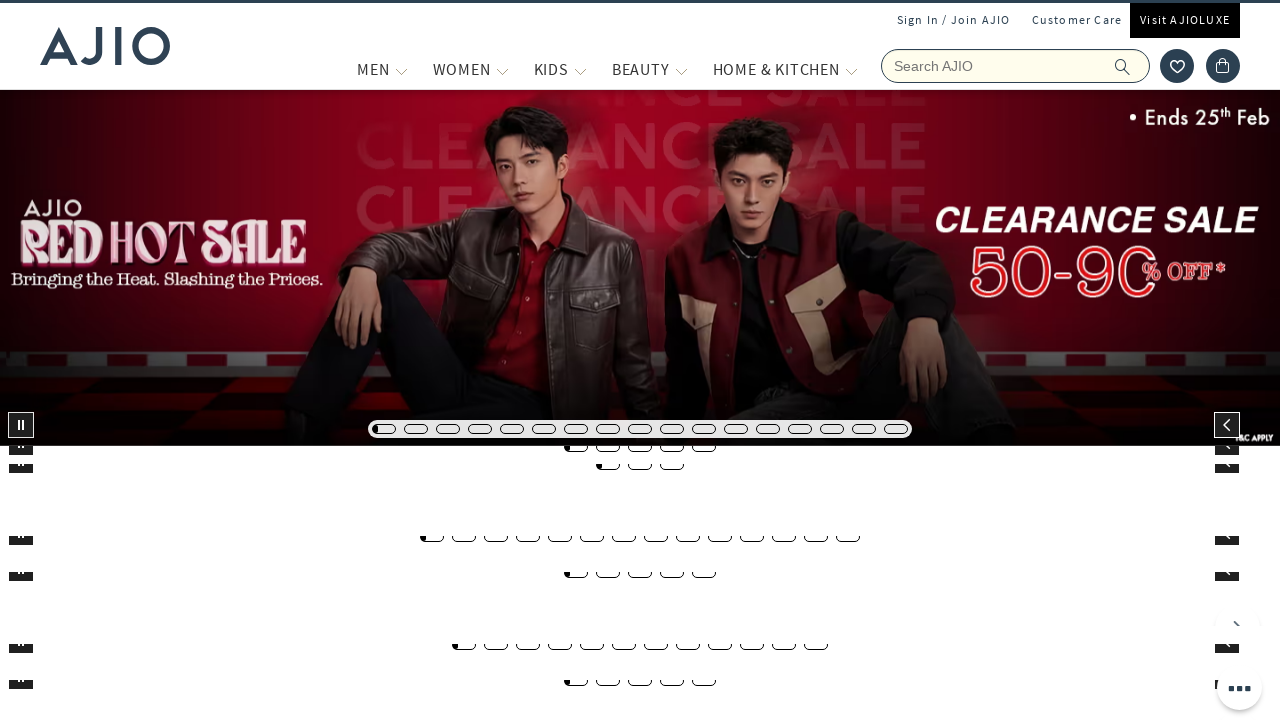

Filled search field with 'bags' on input[name='searchVal']
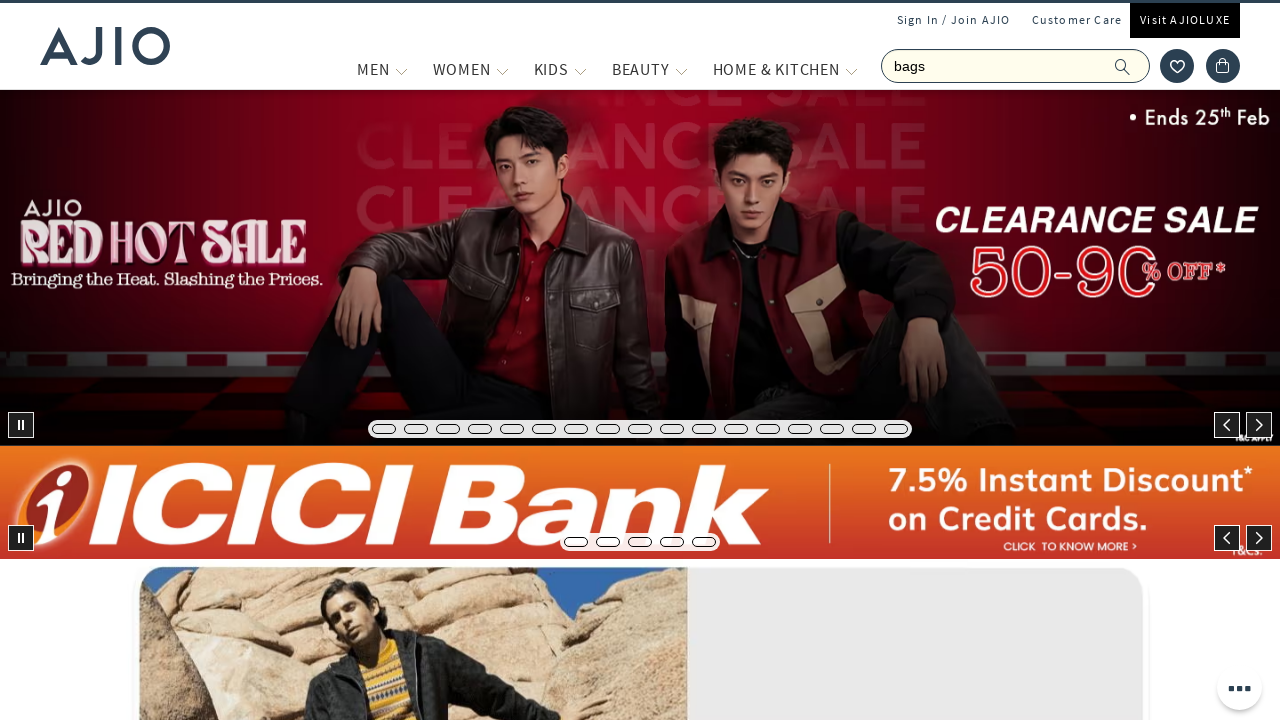

Pressed Enter to search for bags on input[name='searchVal']
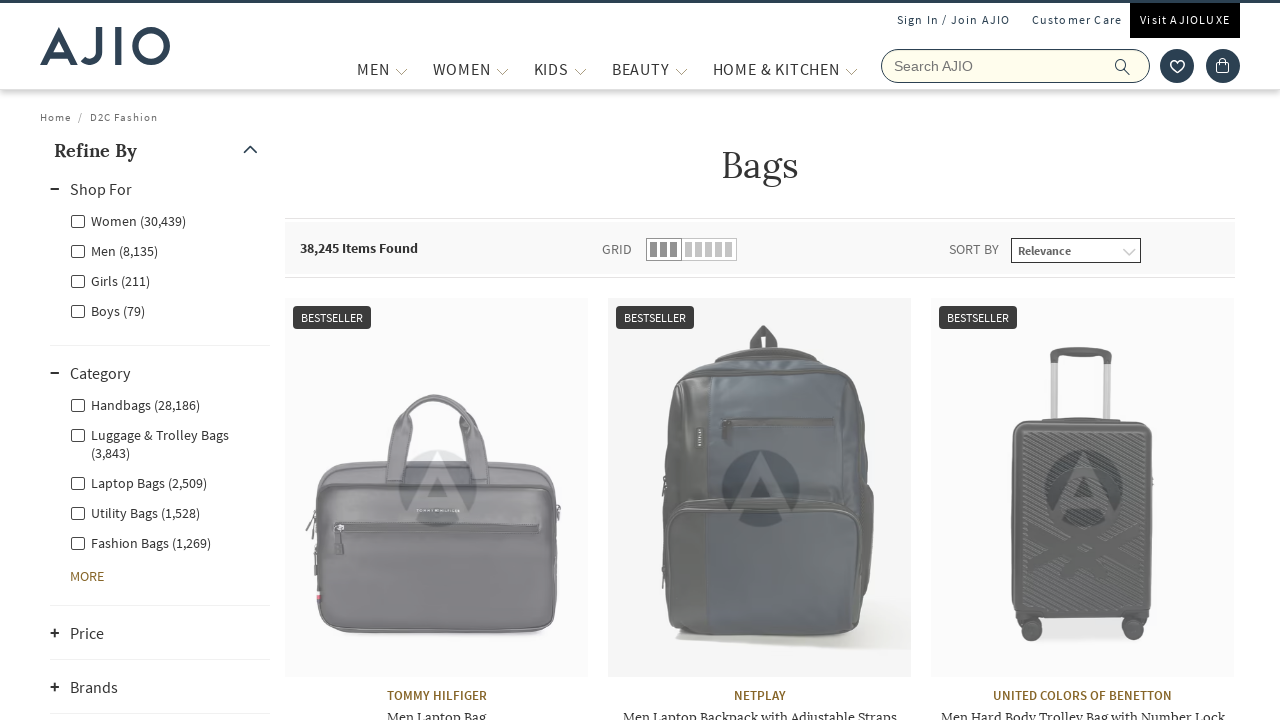

Clicked Men gender filter at (114, 250) on xpath=//label[contains(@class,'genderfilter facet-linkname-Men')]
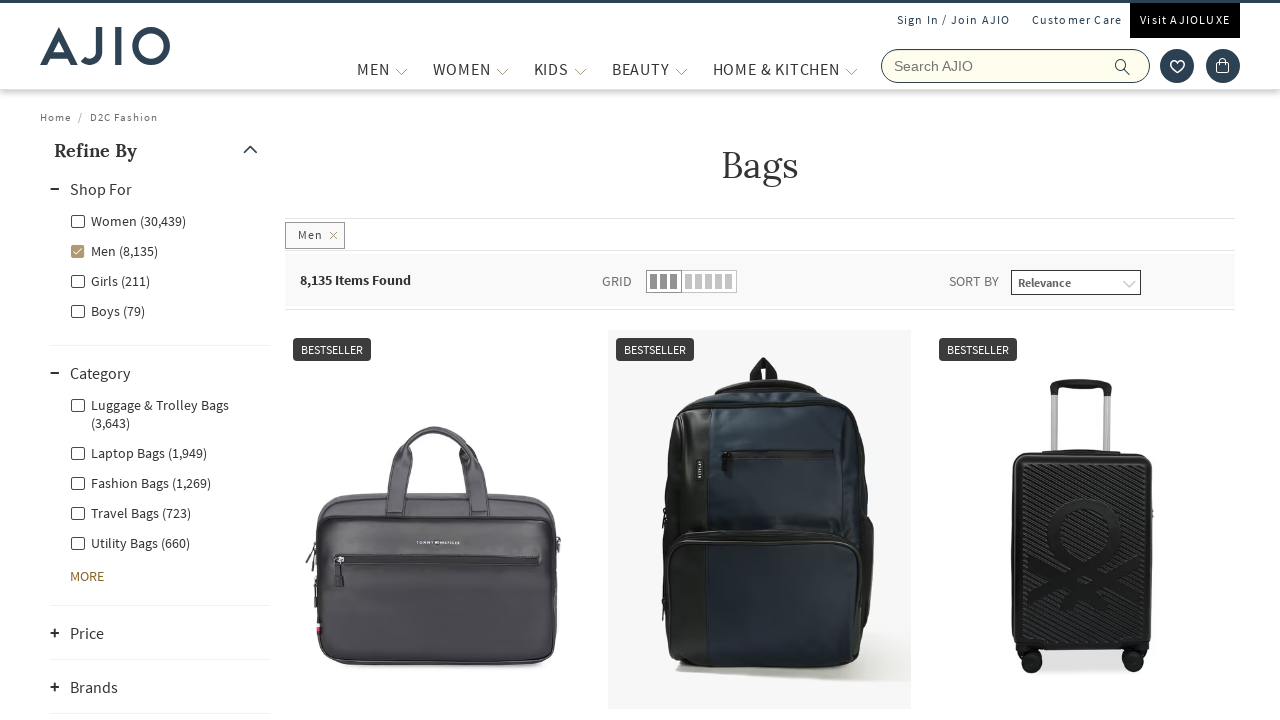

Waited for Men filter to apply
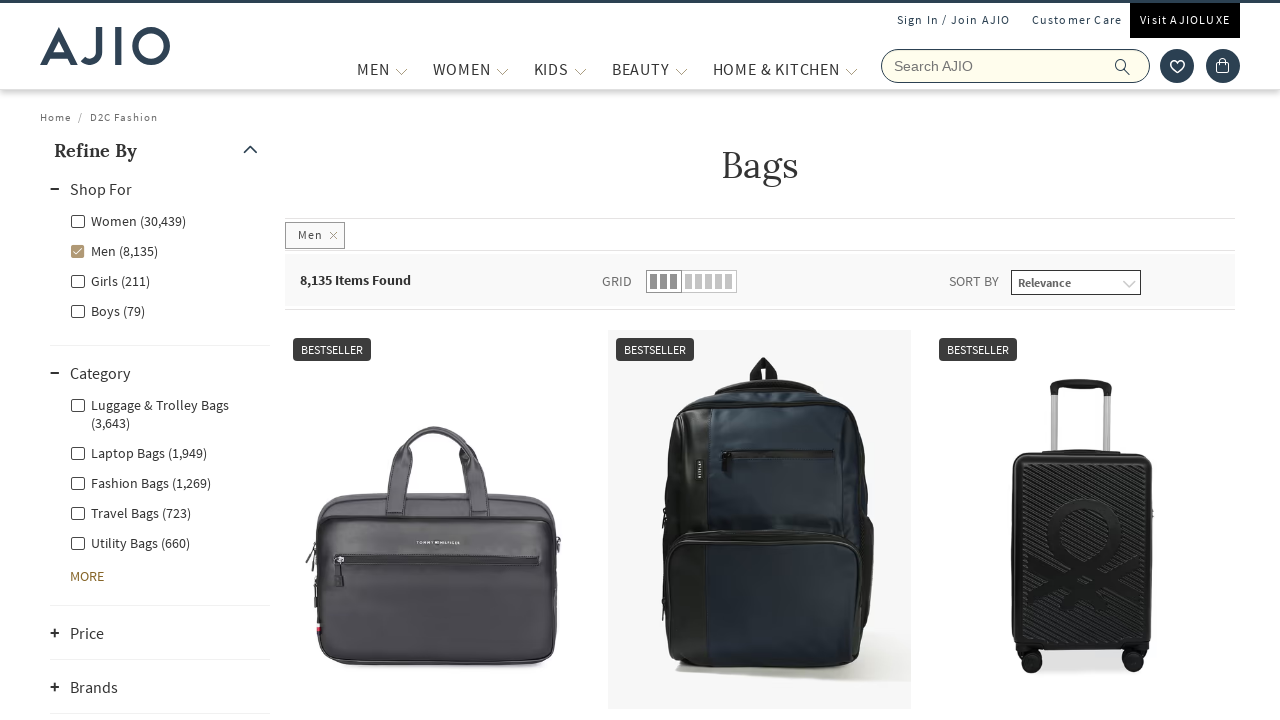

Clicked Fashion Bags category filter at (140, 482) on xpath=//label[contains(@class,'Fashion Bags')]
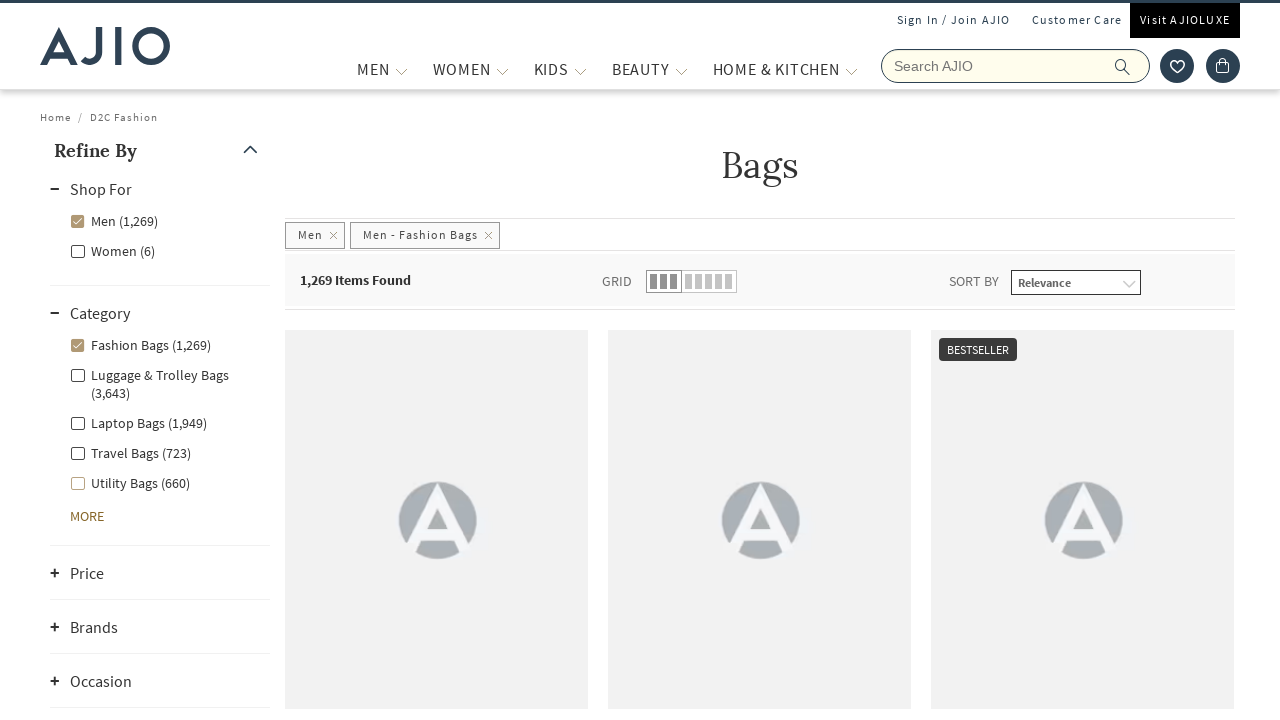

Filtered results loaded with applied filters
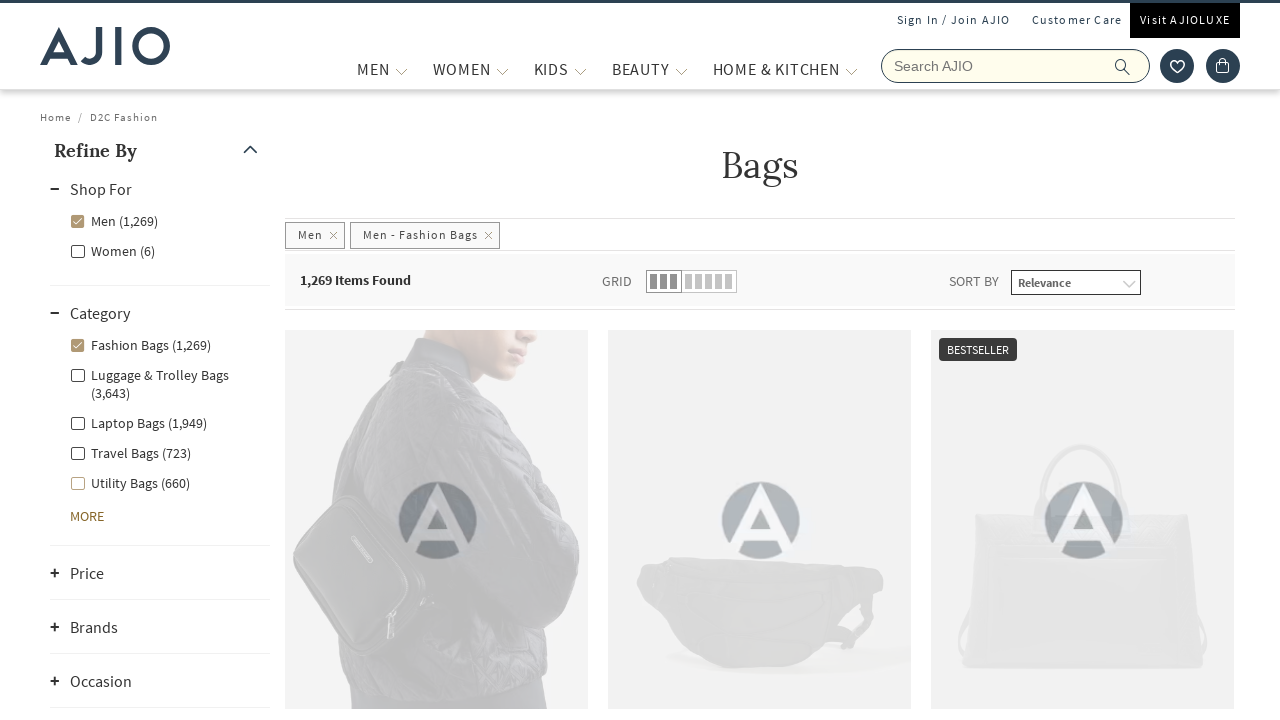

Brand information is displayed on products
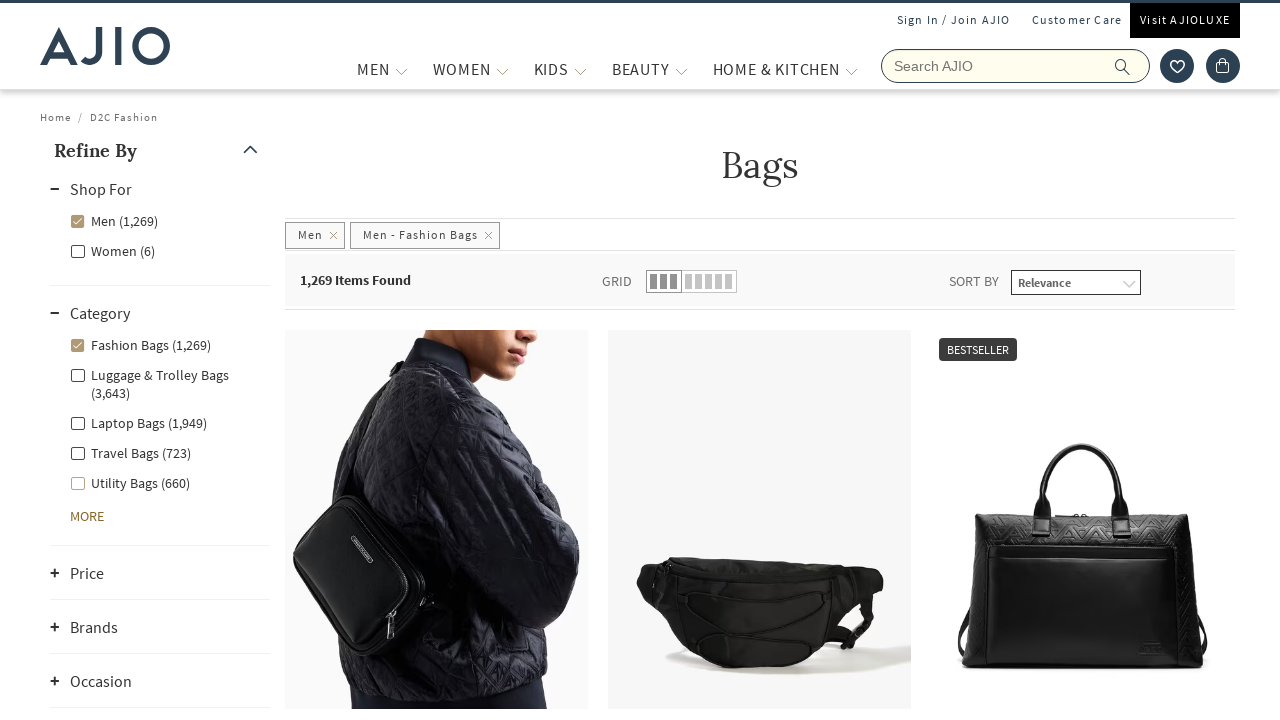

Product names are displayed on products
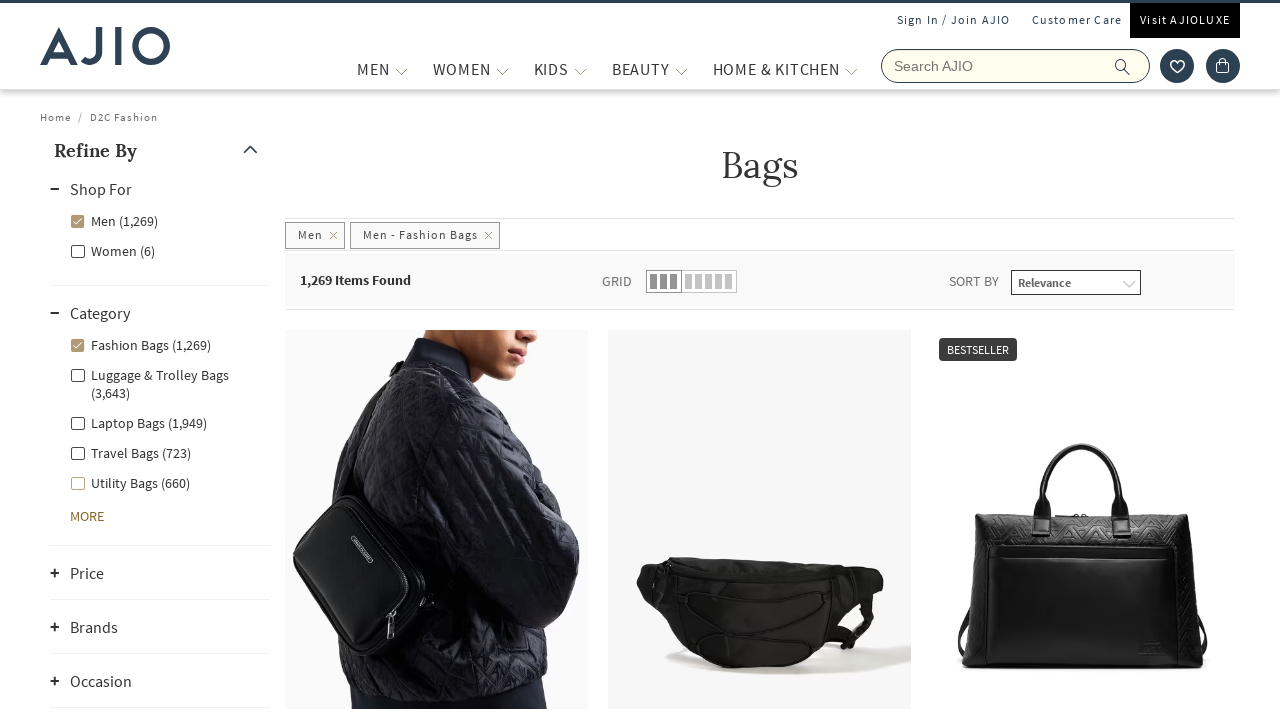

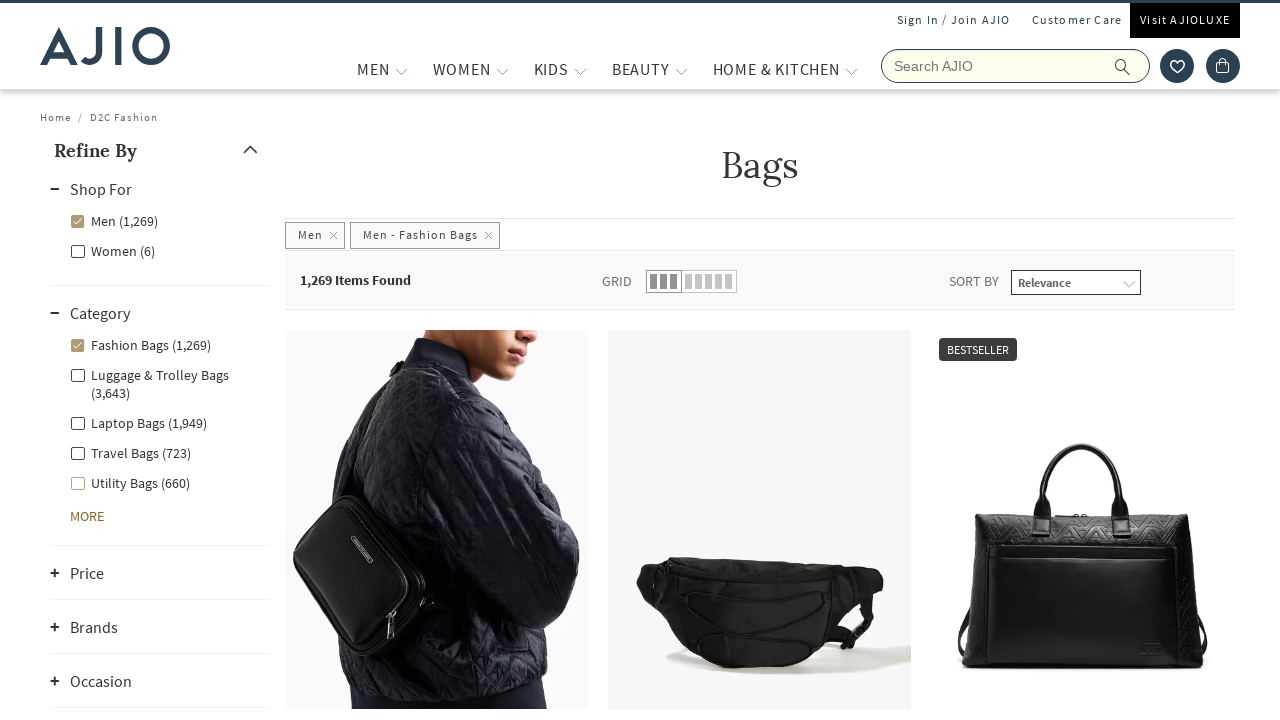